Tests A/B test opt-out functionality by visiting the A/B test page, checking if in a test group, adding an opt-out cookie, refreshing the page, and verifying the page shows "No A/B Test"

Starting URL: http://the-internet.herokuapp.com/abtest

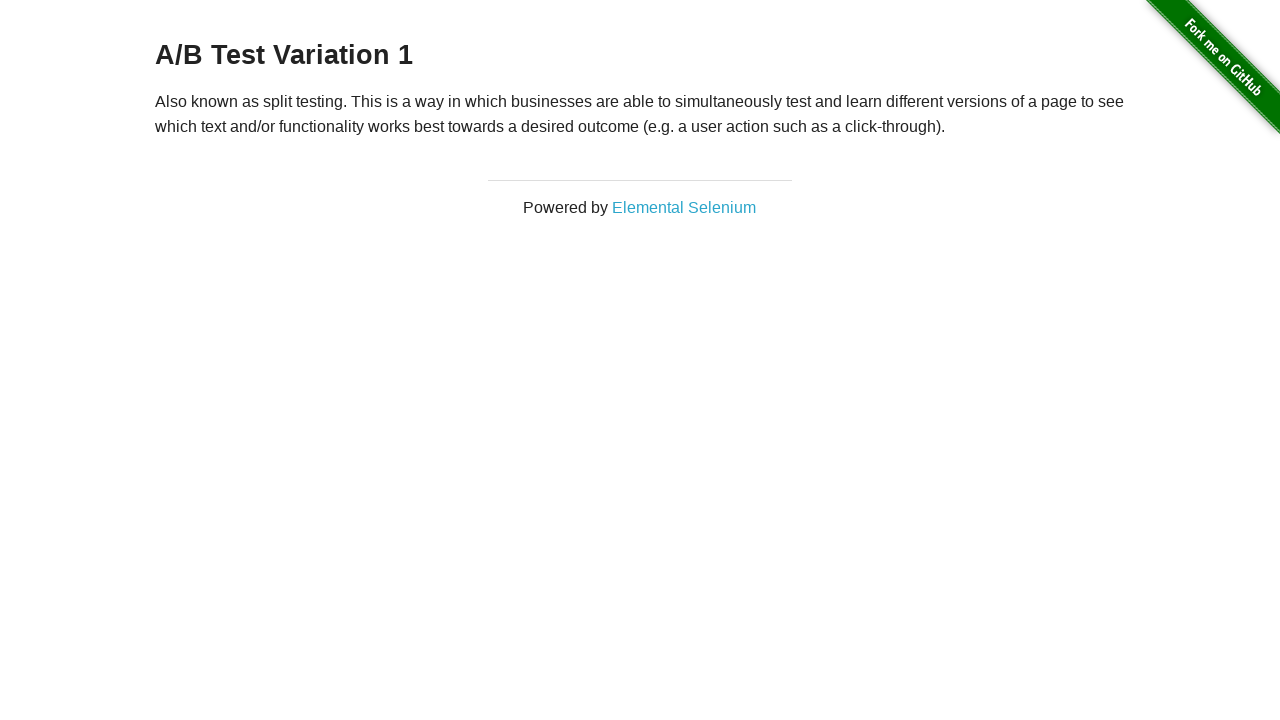

Retrieved heading text to check A/B test group status
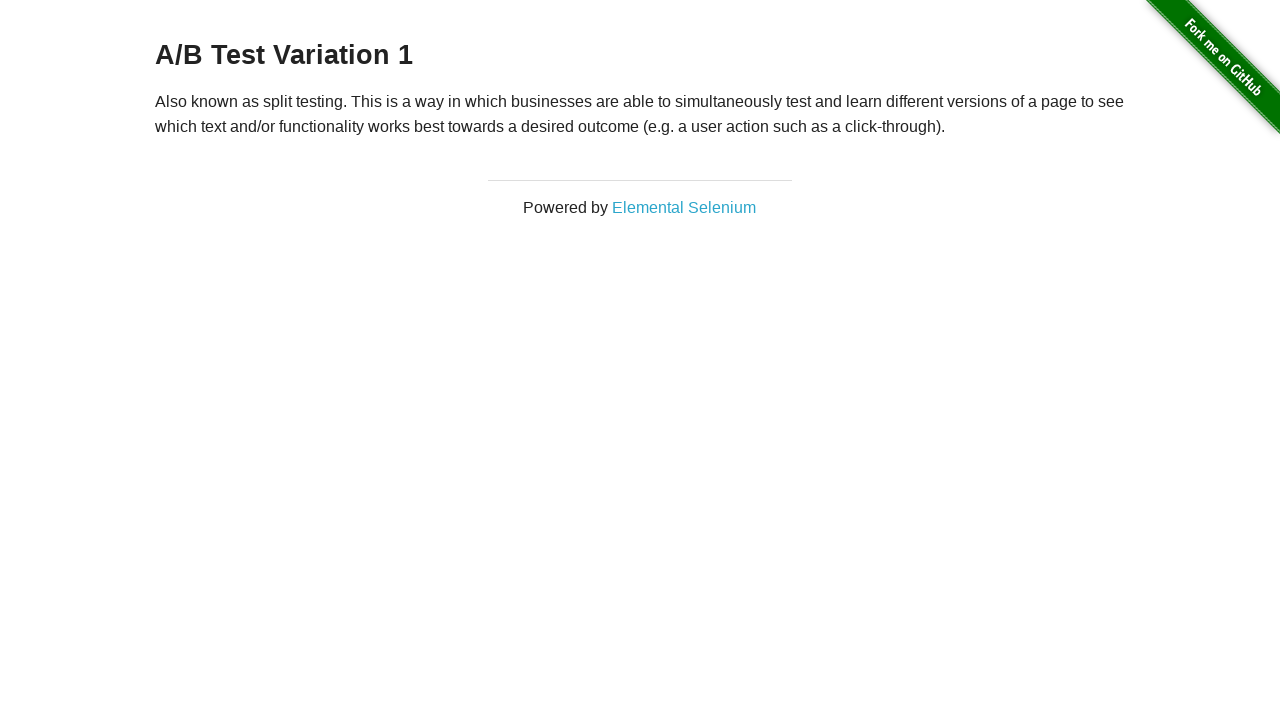

Added optimizelyOptOut cookie to opt out of A/B test
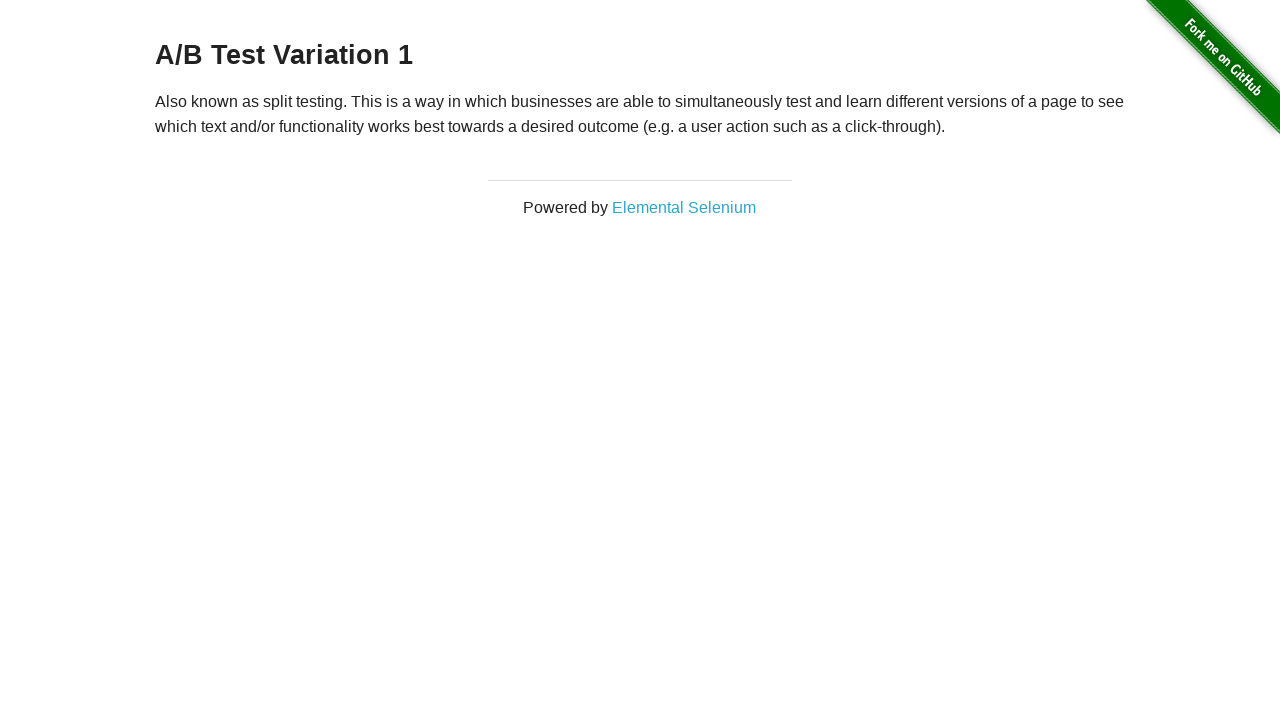

Reloaded page after adding opt-out cookie
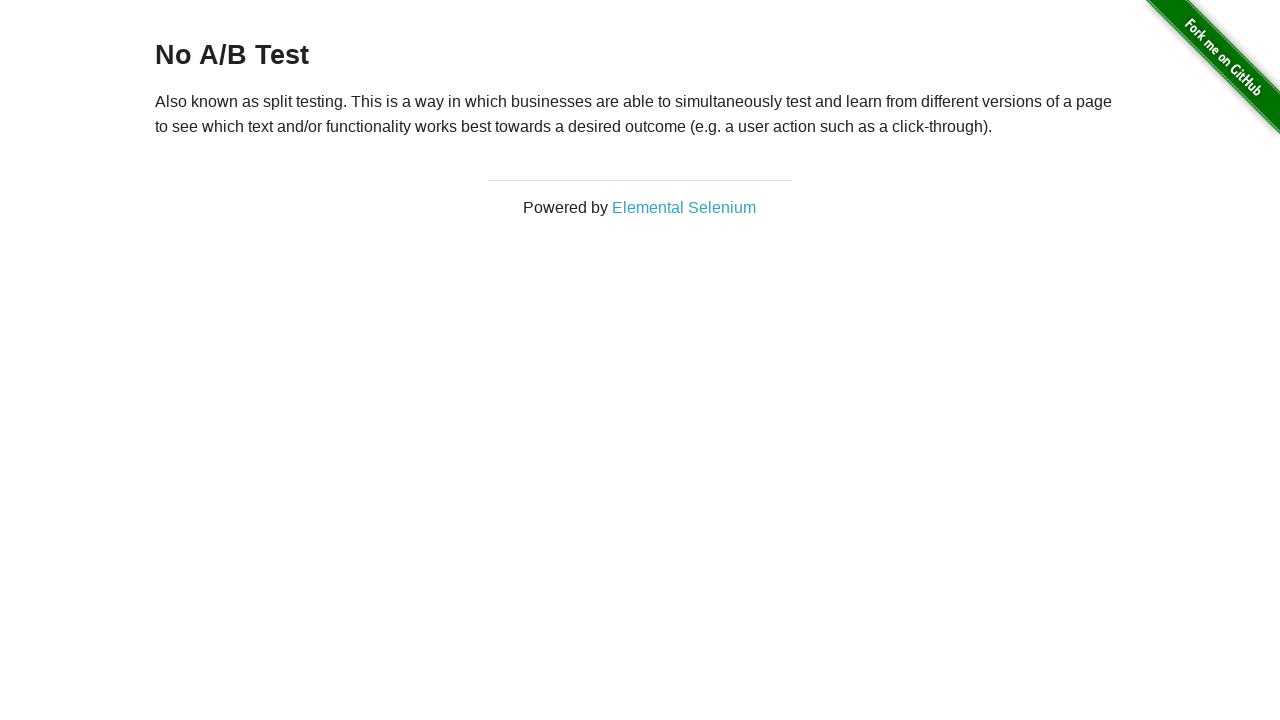

Waited for heading element to load
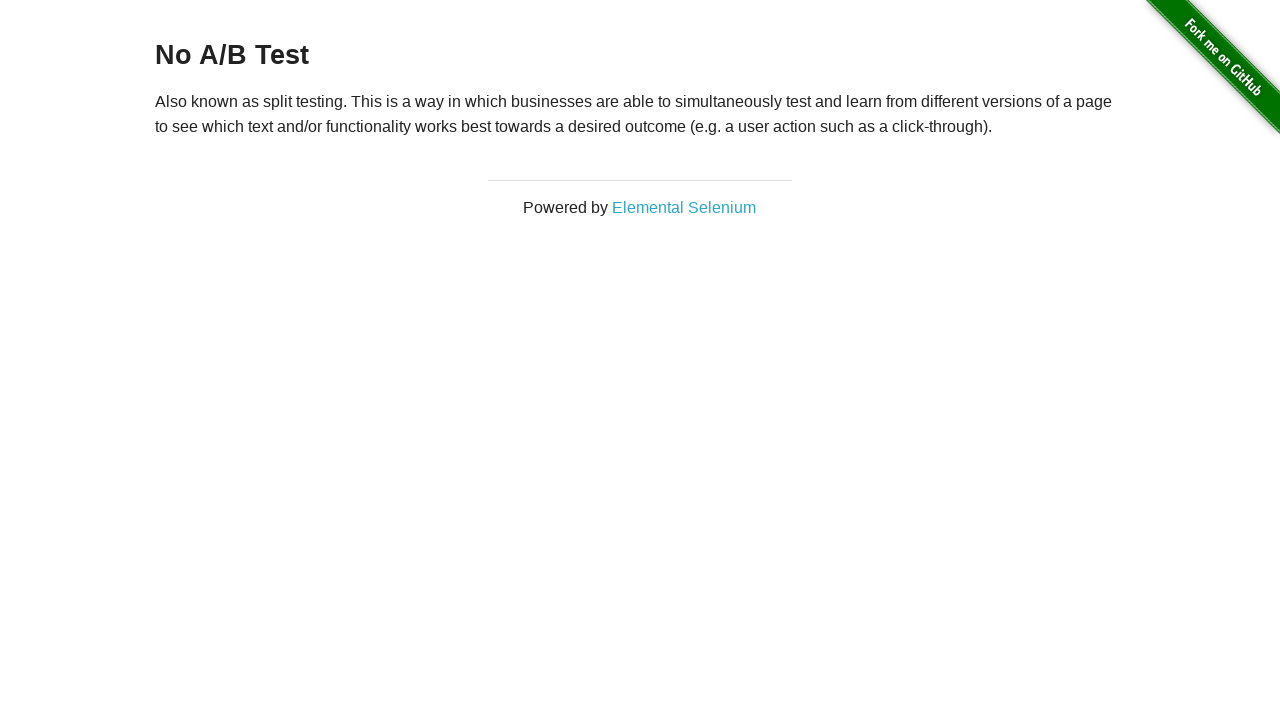

Verified heading shows 'No A/B Test' confirming opt-out was successful
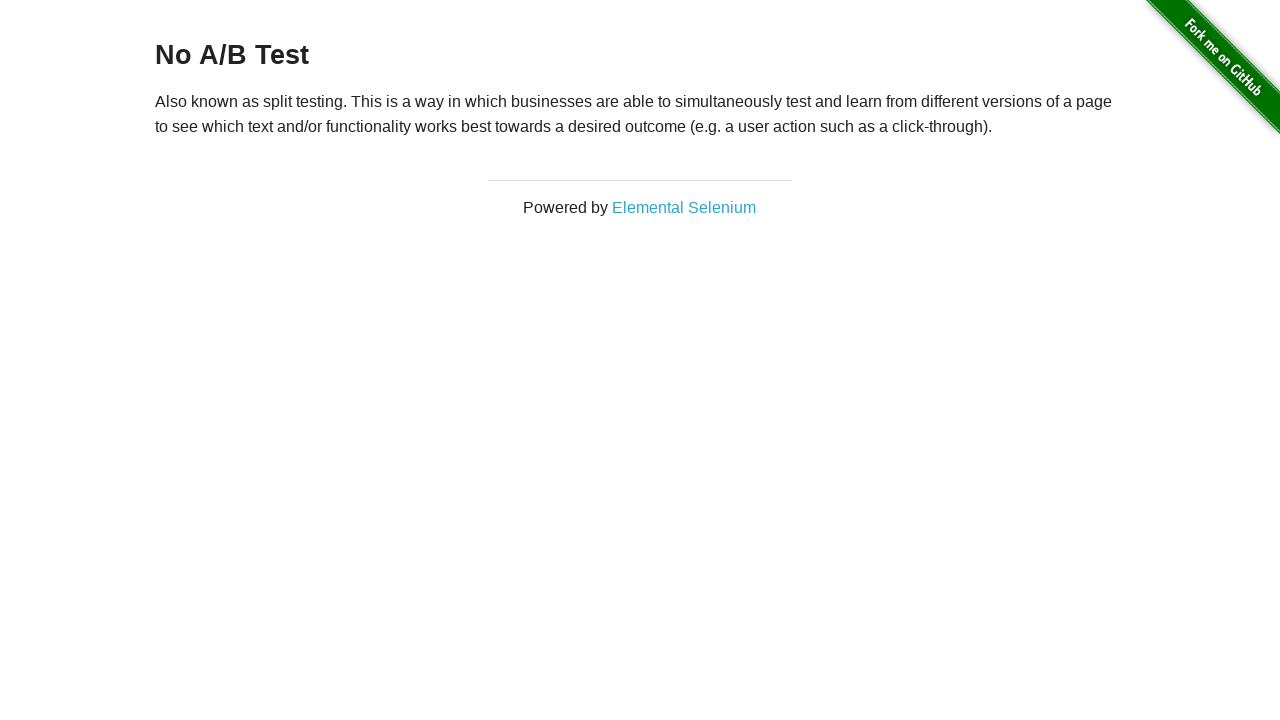

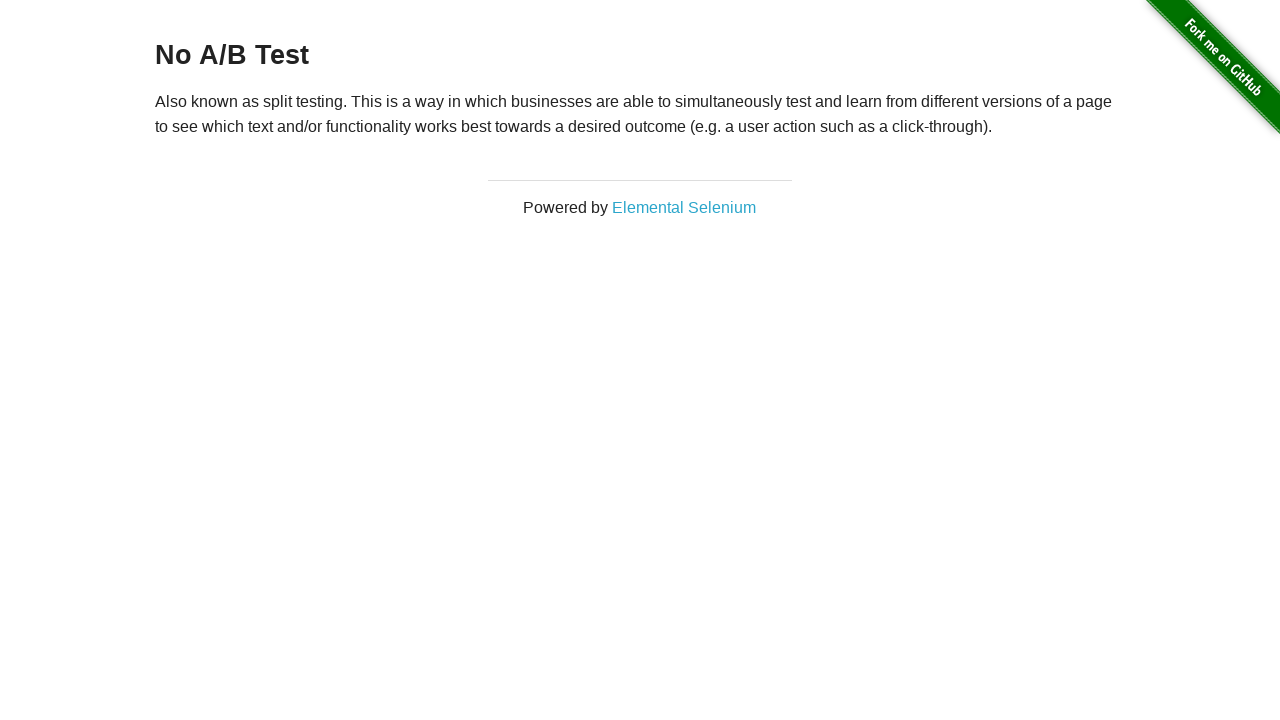